Tests the Medicare PTP (Procedure-to-Procedure) lookup tool by accepting the license agreement, entering a procedure code, and submitting a search to view results.

Starting URL: https://www.cgsmedicare.com/medicare_dynamic/j15/ptpb/ptp/ptp.aspx

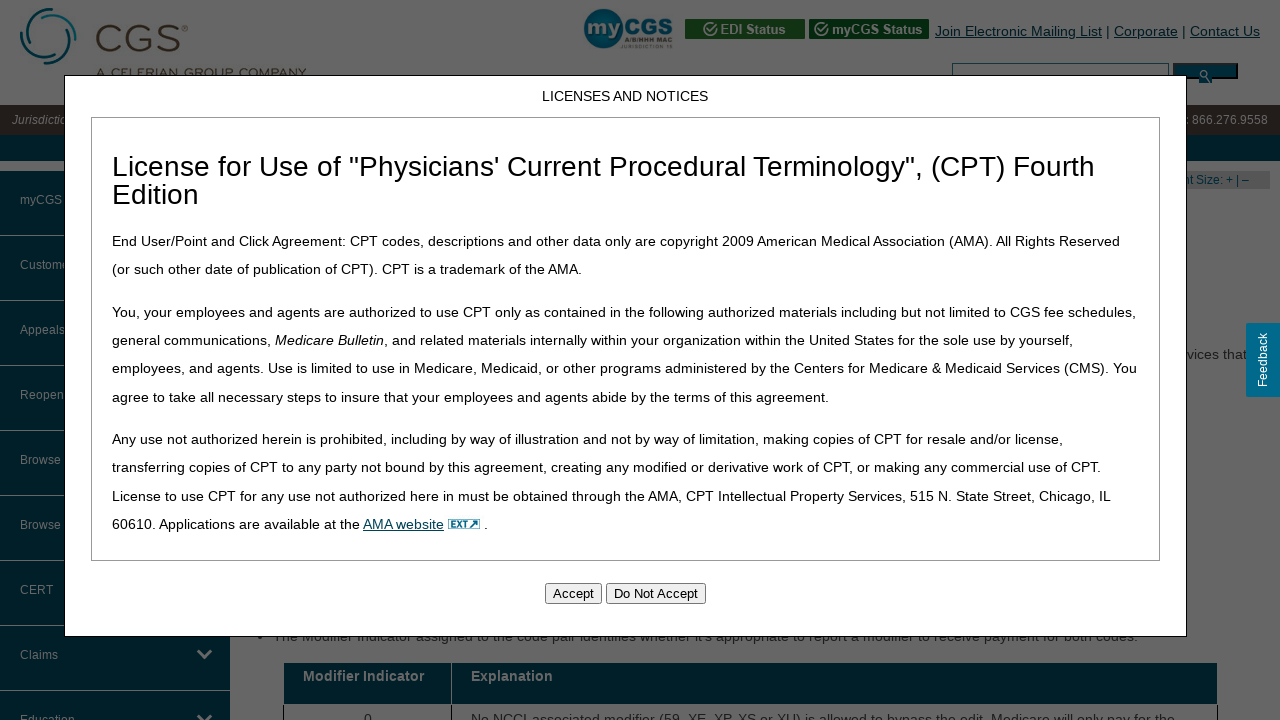

Waited for license agreement accept button to appear
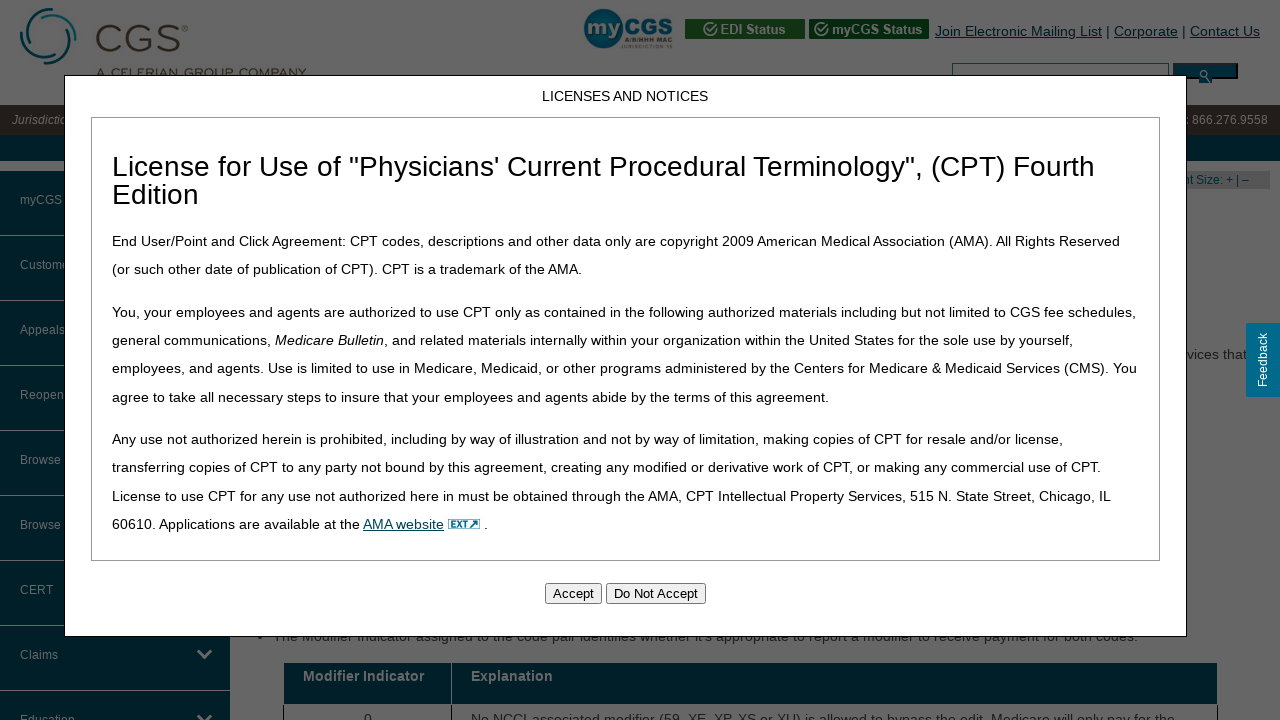

Clicked accept button to agree to license agreement at (573, 593) on #Accept
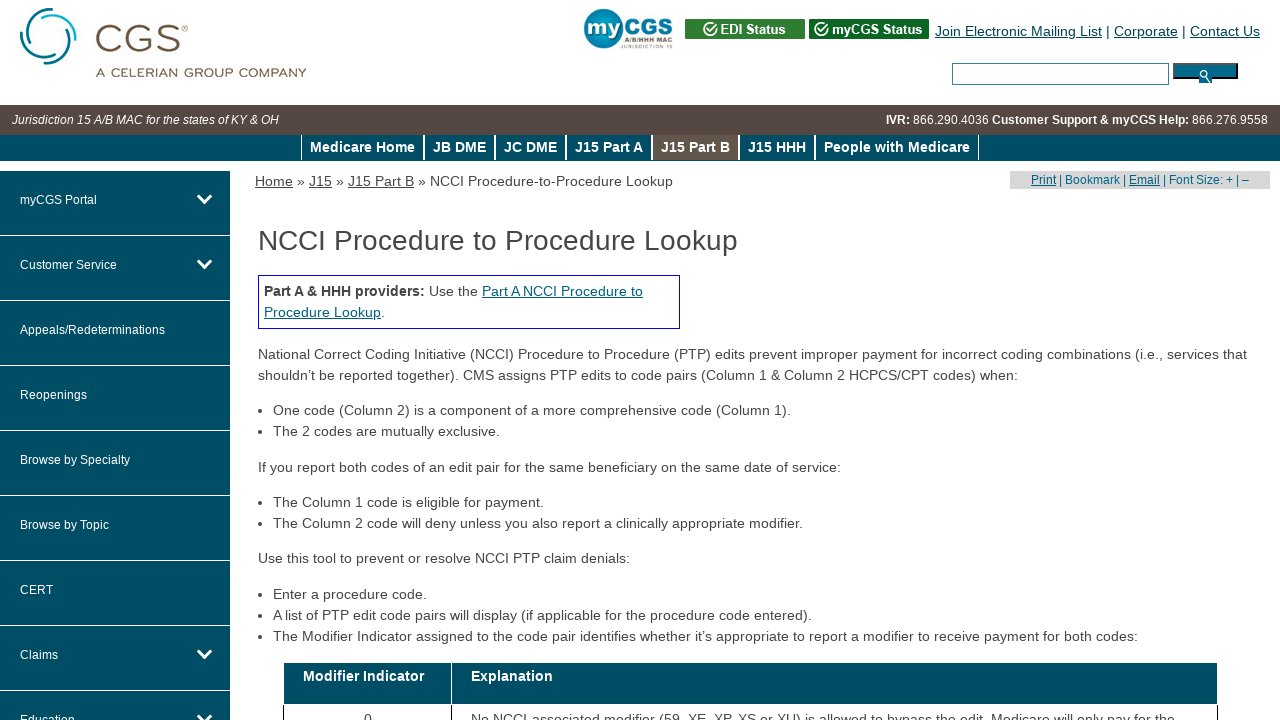

Waited for page to stabilize after accepting license agreement
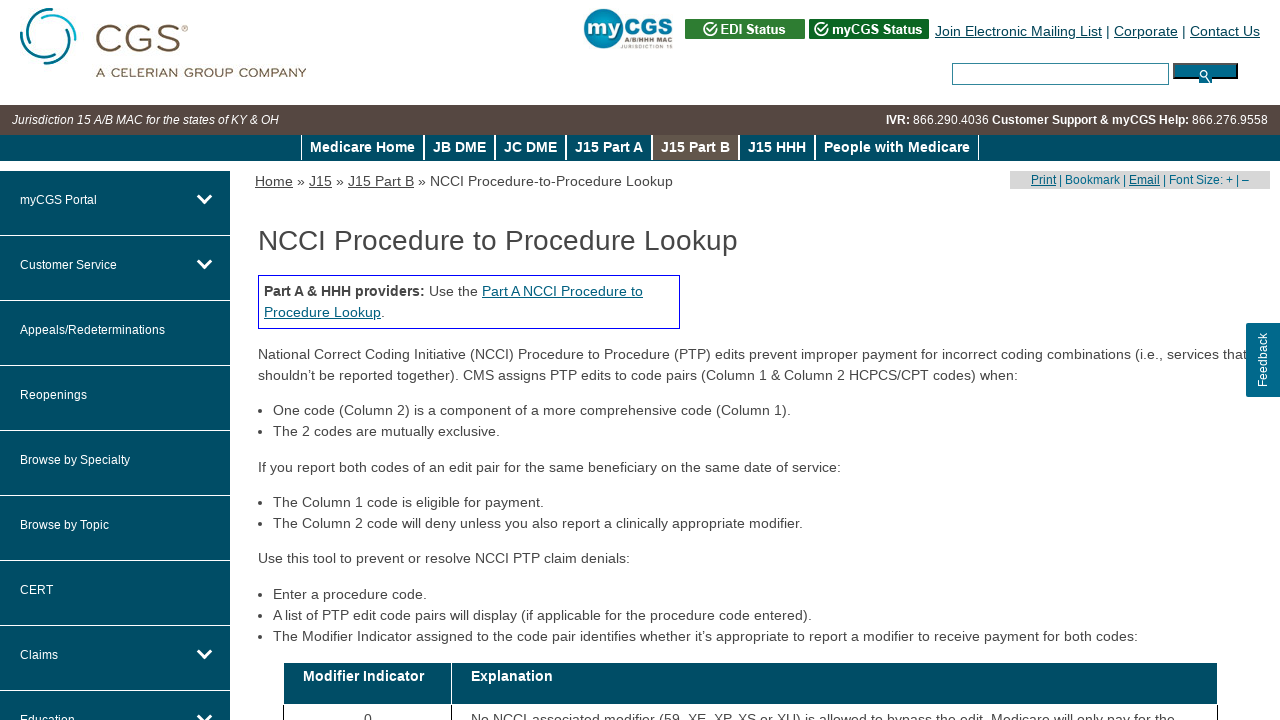

Entered procedure code '99213' in search field on input[name='txtProcCode']
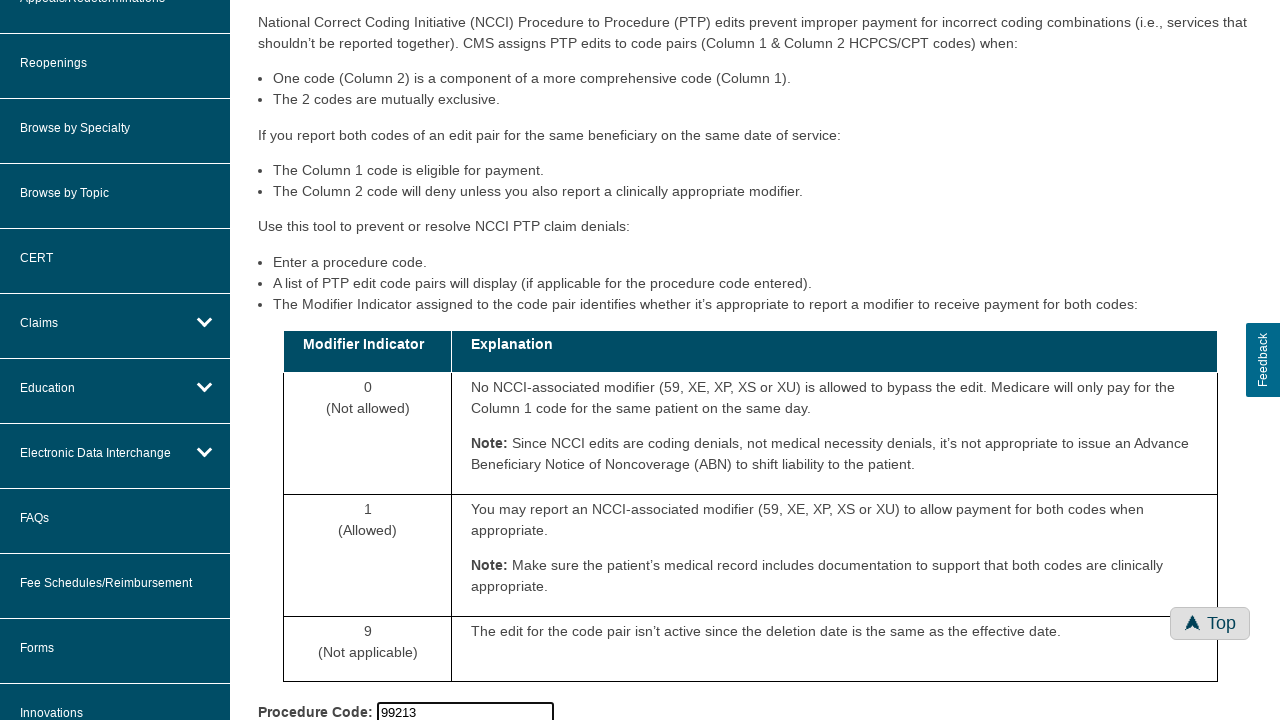

Clicked search button to submit procedure code lookup at (300, 361) on input[name='Button1']
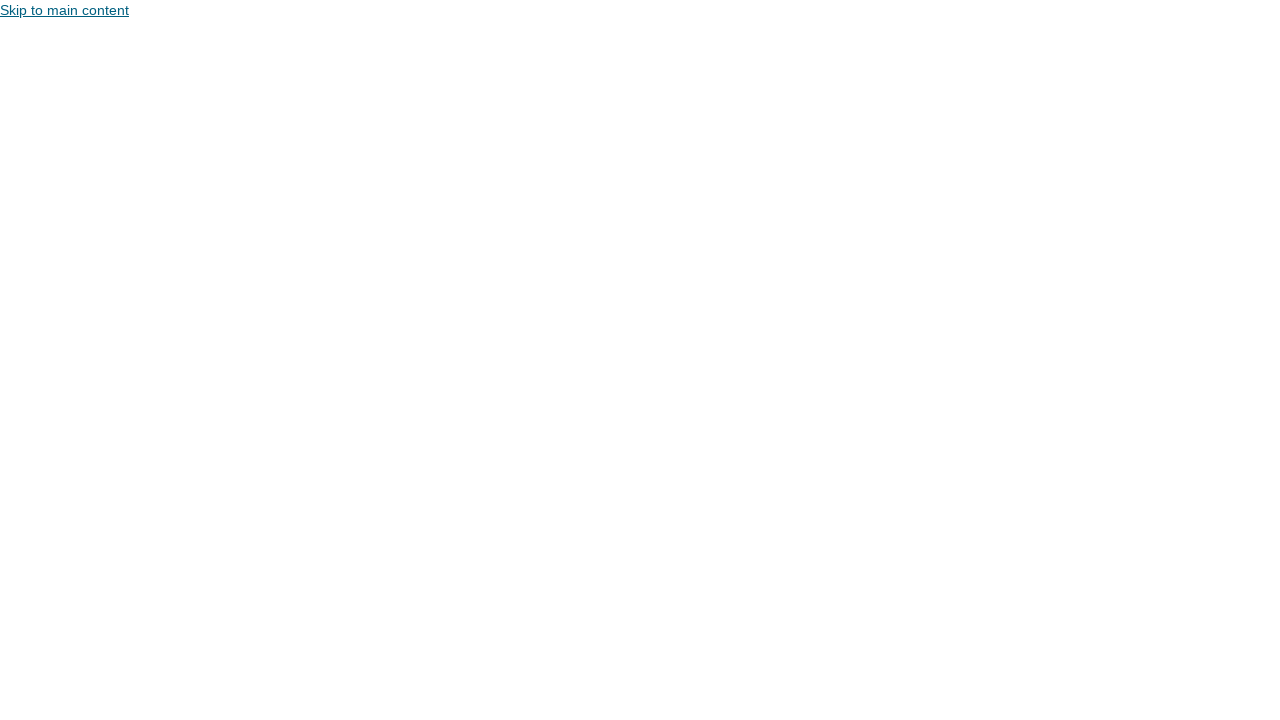

Search results table loaded successfully
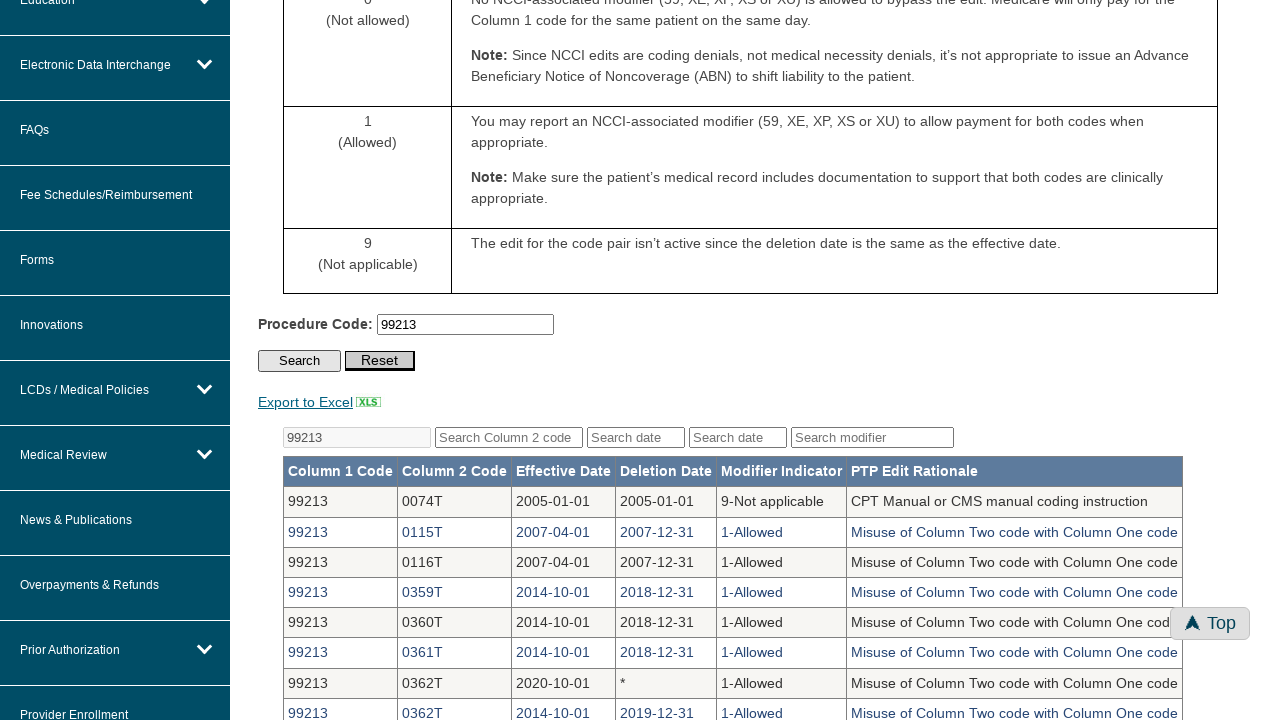

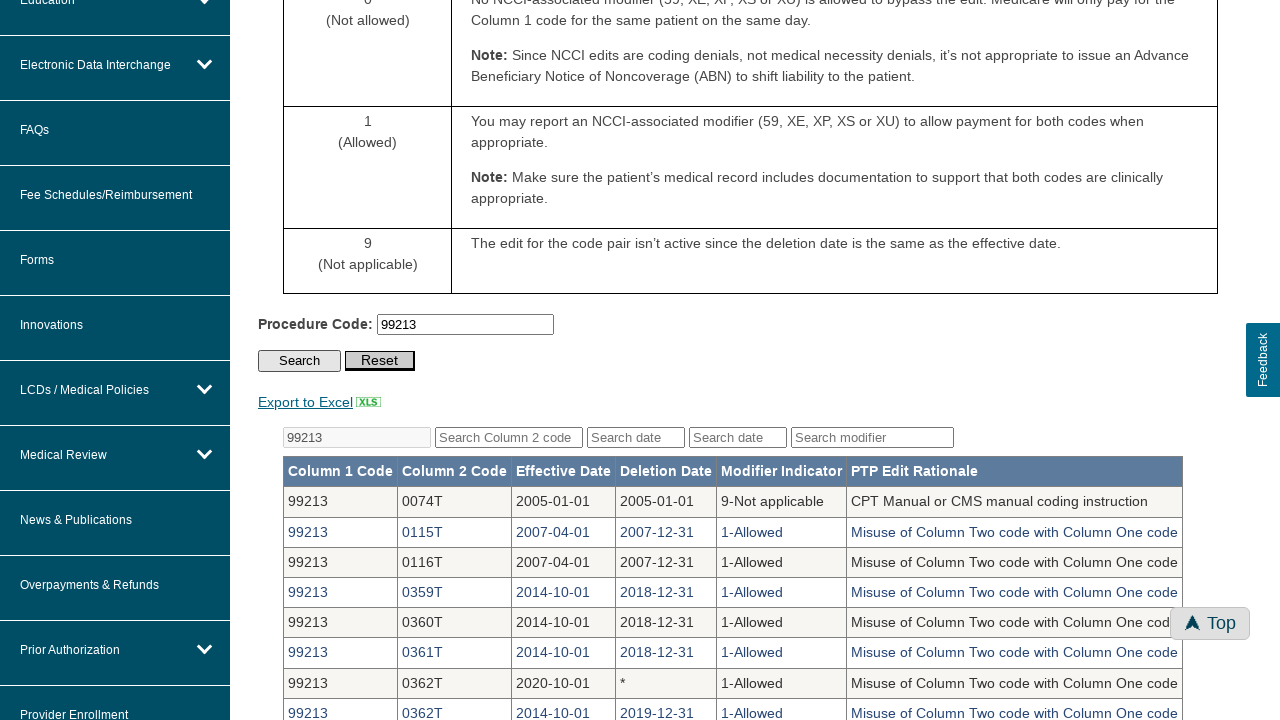